Tests a slow calculator by setting a 45-second delay, then calculating 7 + 8 and verifying the result is 15 after the delay completes.

Starting URL: https://bonigarcia.dev/selenium-webdriver-java/slow-calculator.html

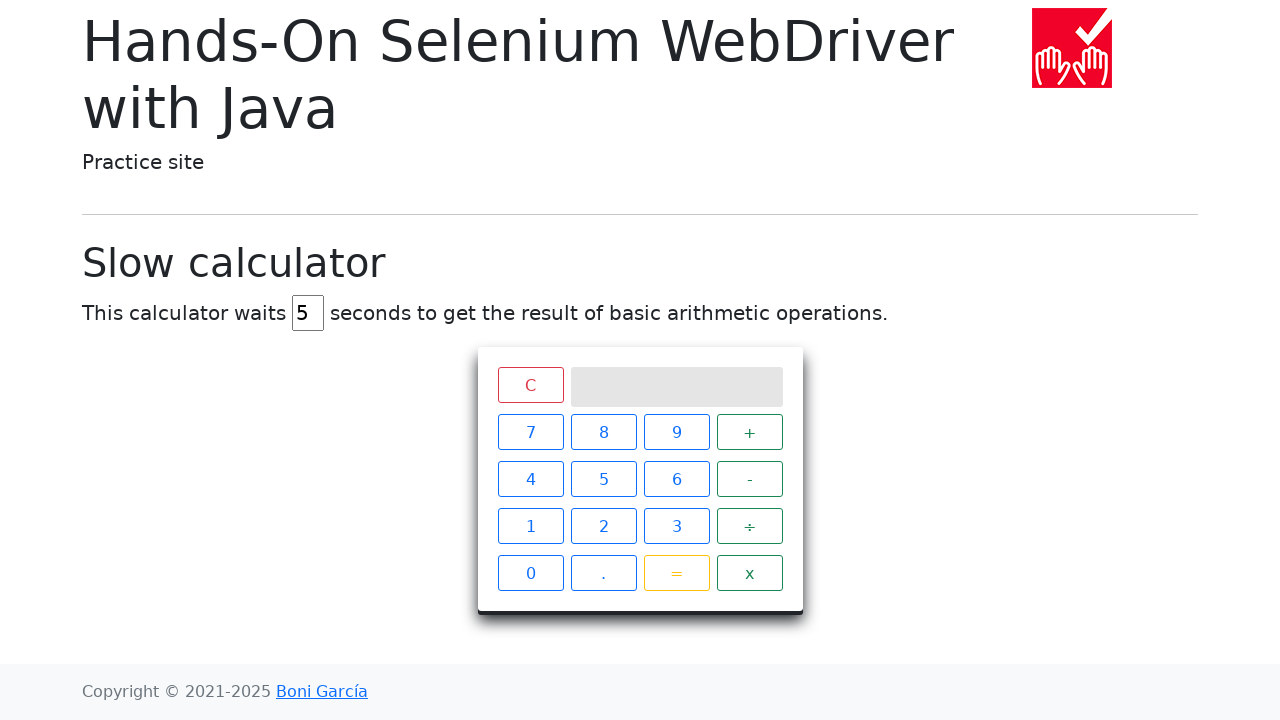

Navigated to slow calculator page
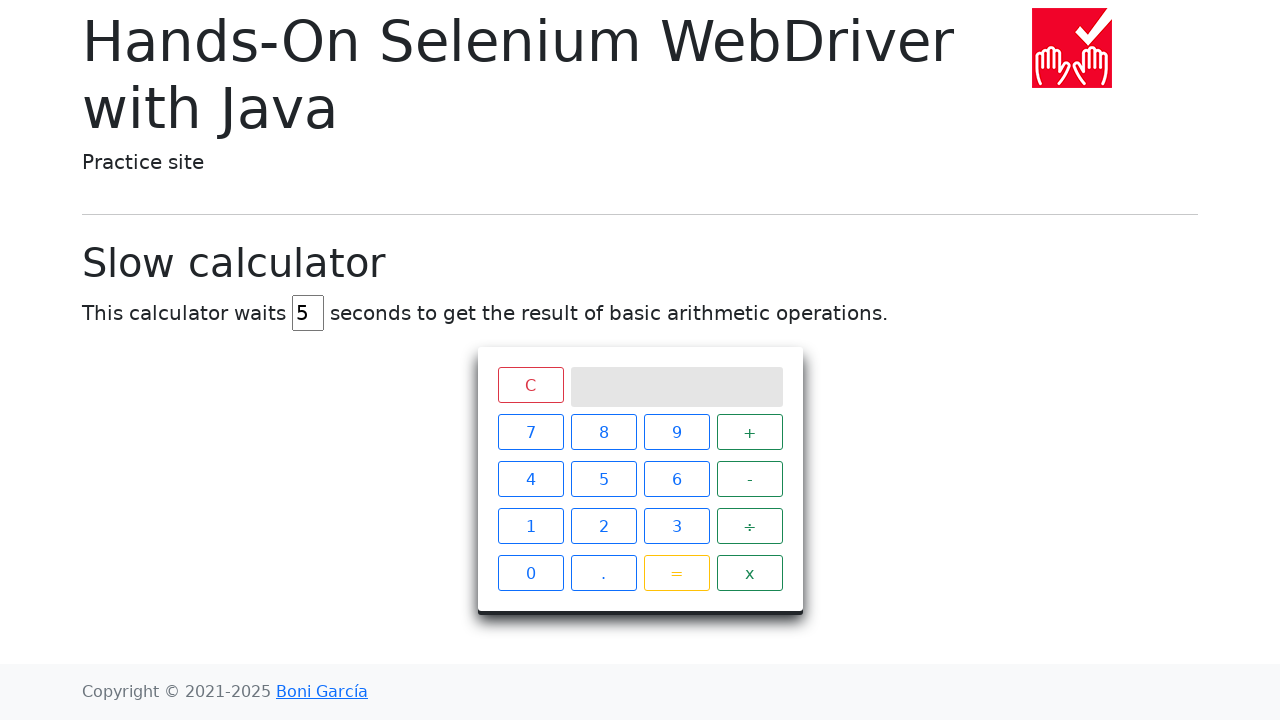

Set calculator delay to 45 seconds on #delay
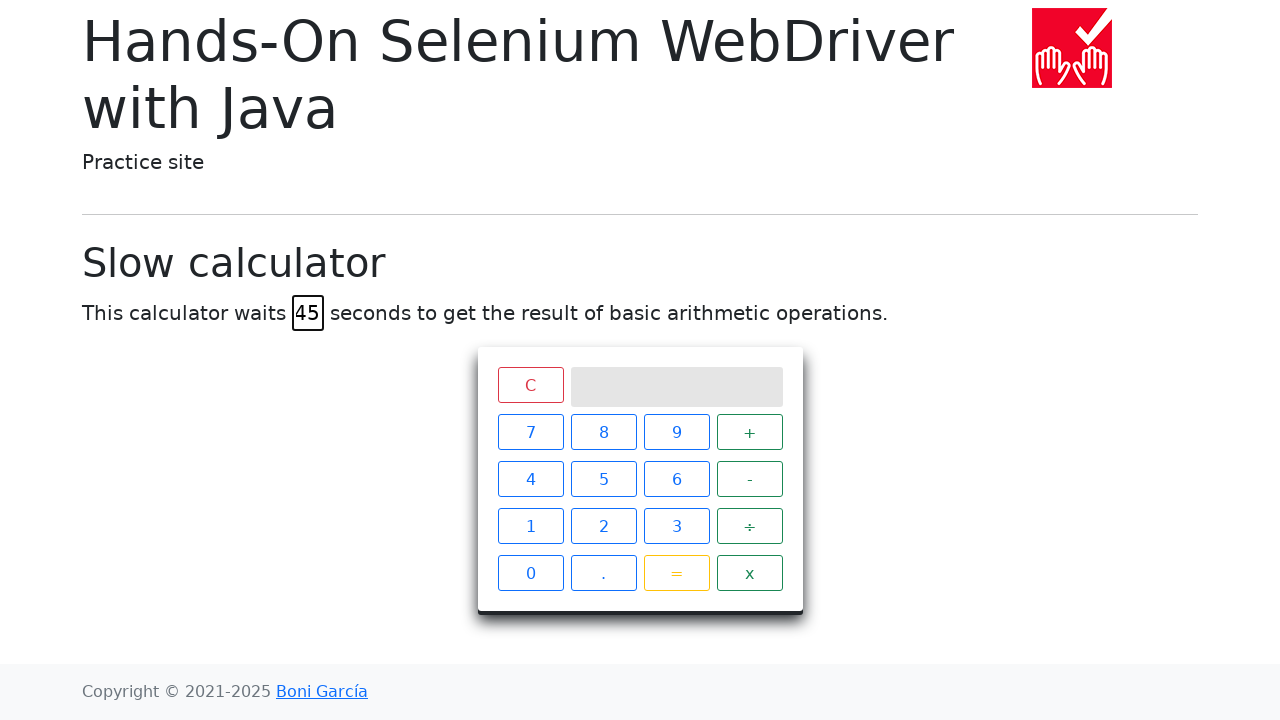

Clicked button 7 at (530, 432) on text=7
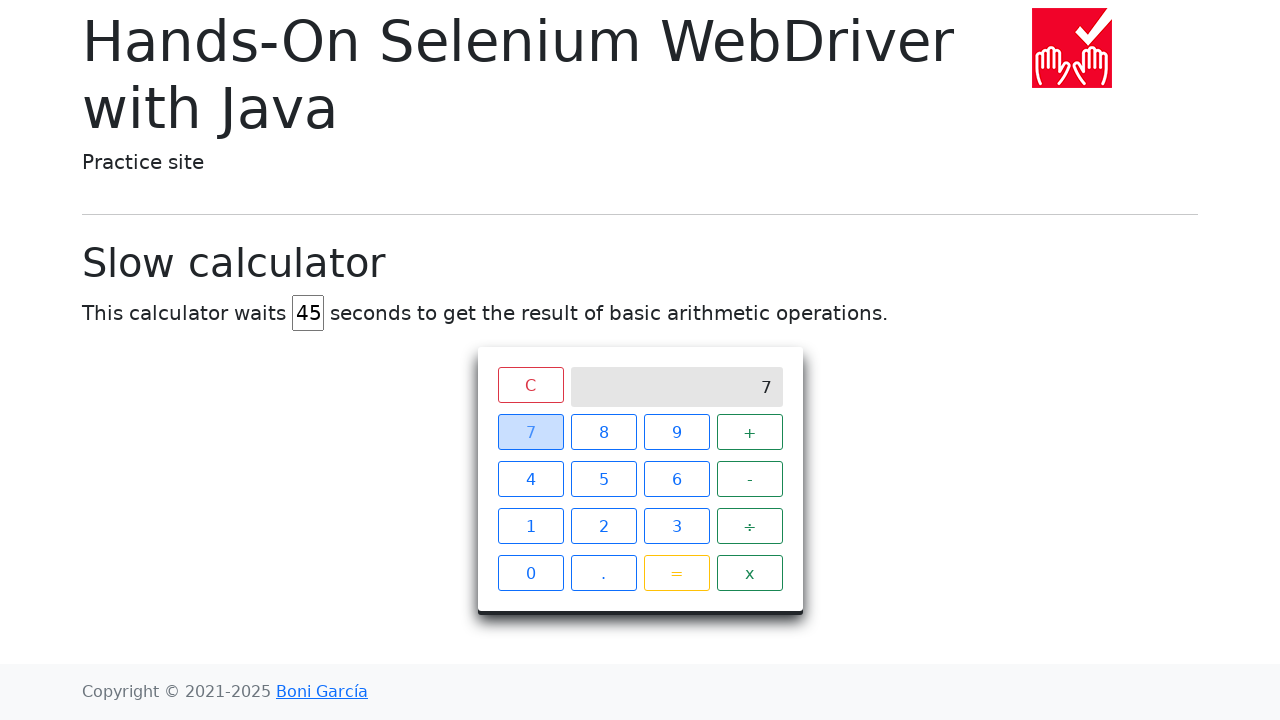

Clicked plus button at (750, 432) on text=+
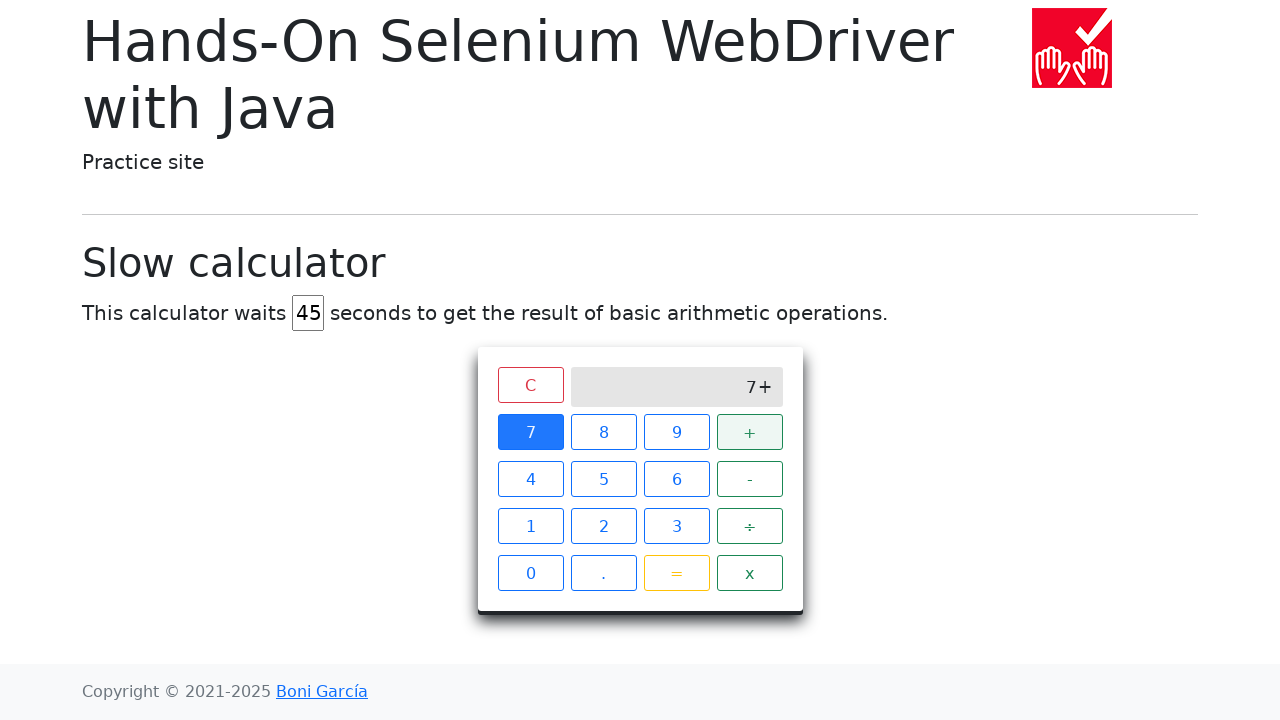

Clicked button 8 at (604, 432) on text=8
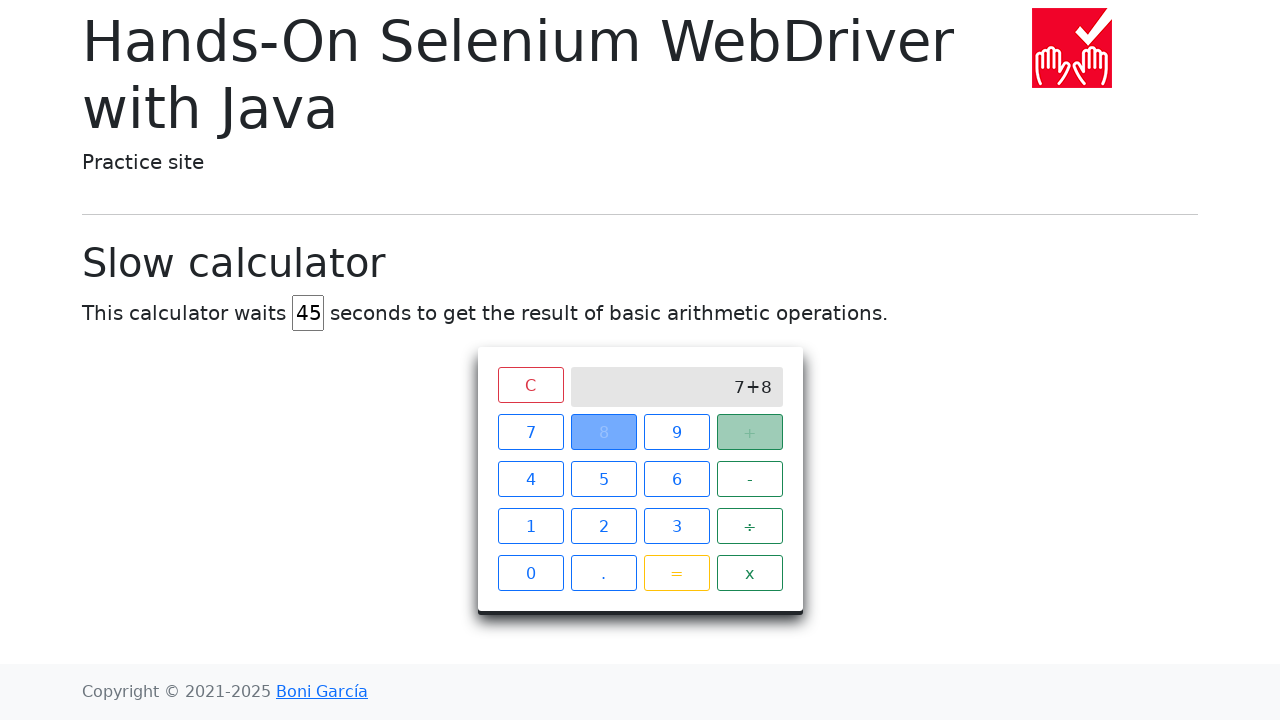

Clicked equals button to calculate 7 + 8 at (676, 573) on text==
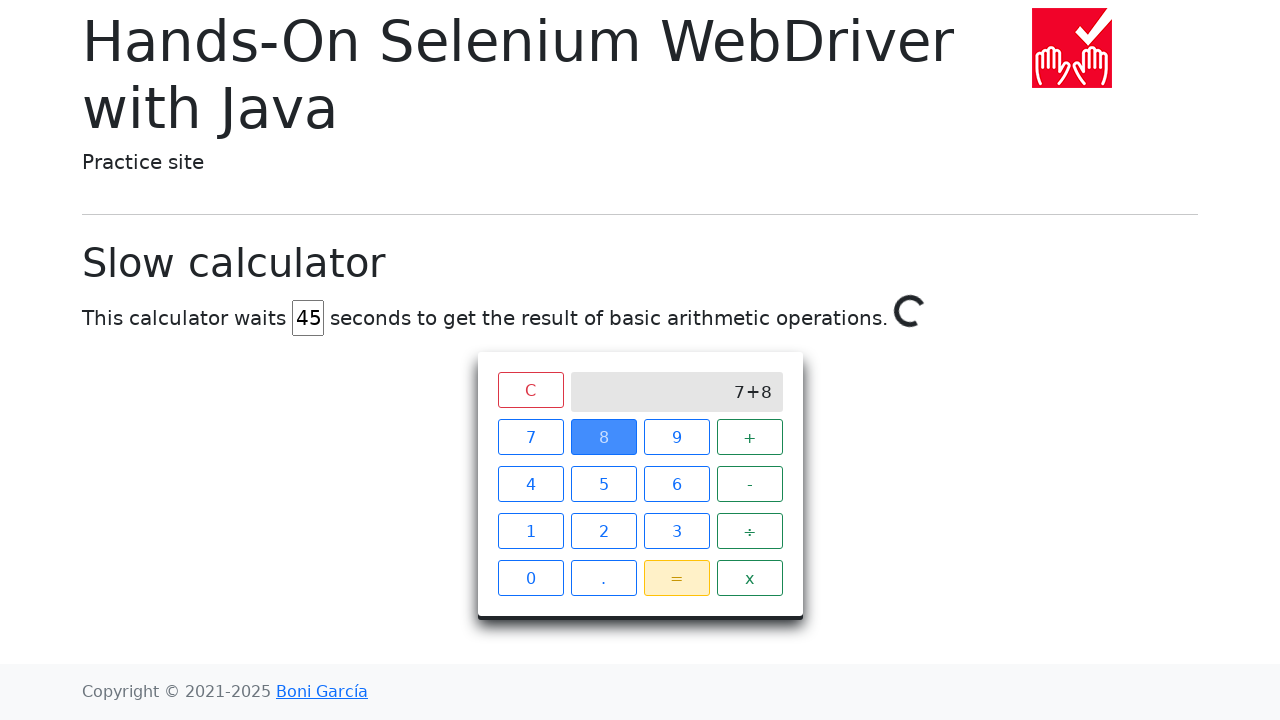

Calculation completed and result '15' appeared on calculator screen
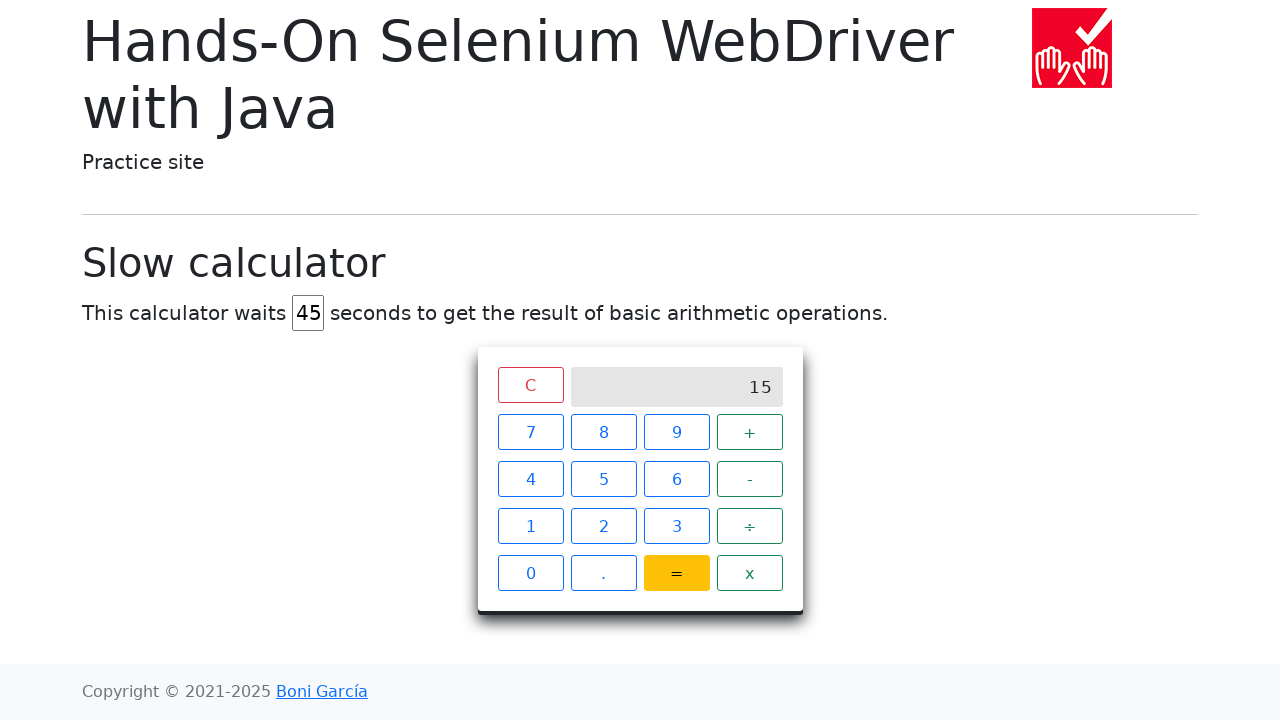

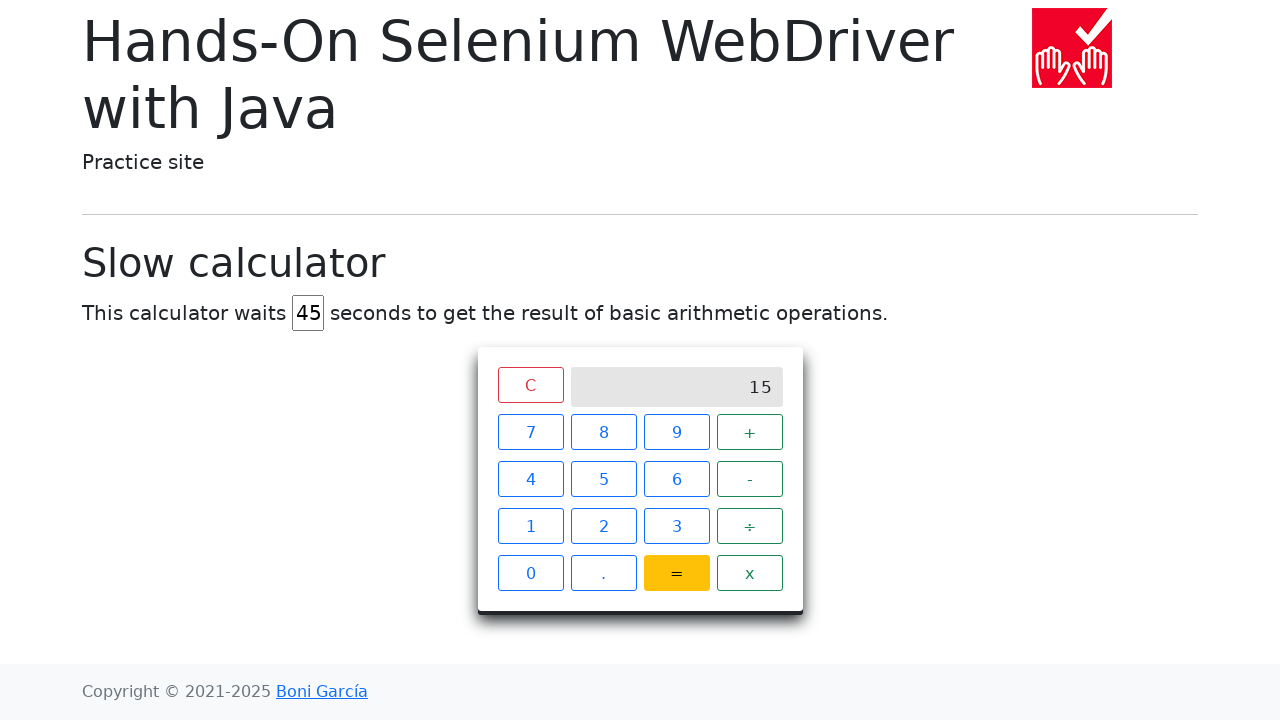